Tests that typing in the city search field displays autocomplete suggestions matching the input letter.

Starting URL: https://bcparks.ca/

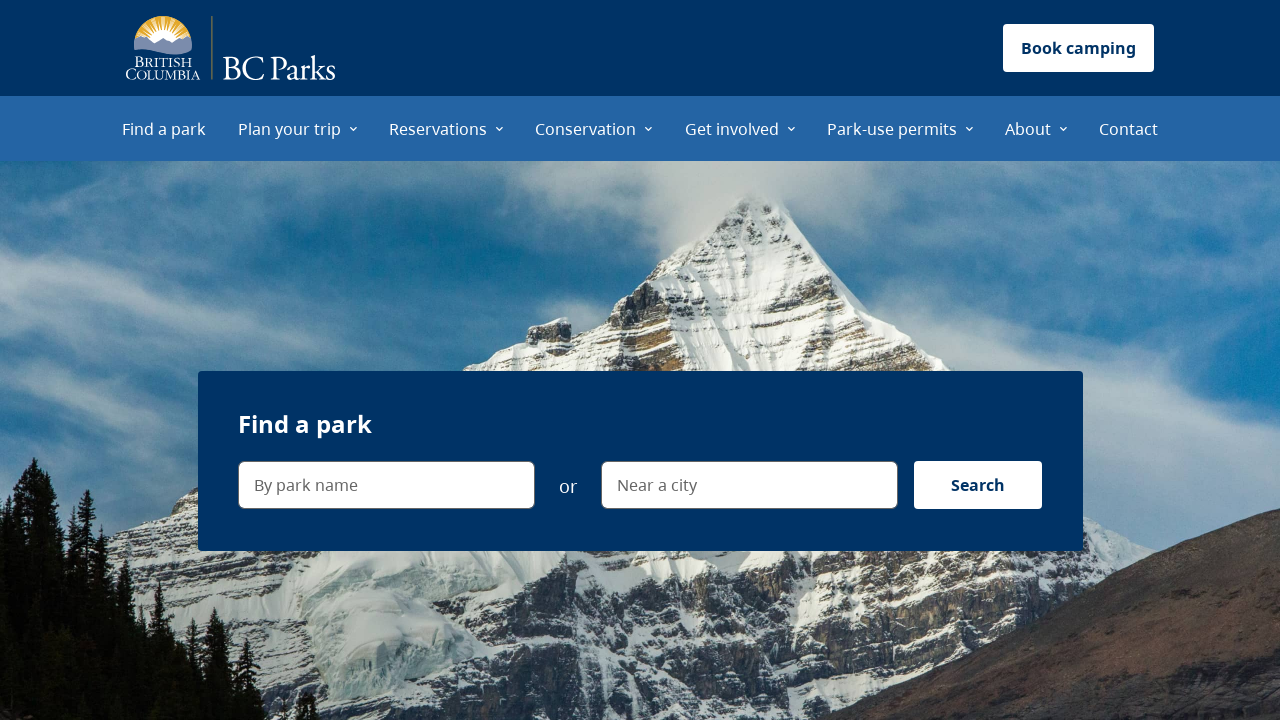

Clicked on 'Find a park' menu item at (164, 128) on internal:role=menuitem[name="Find a park"i]
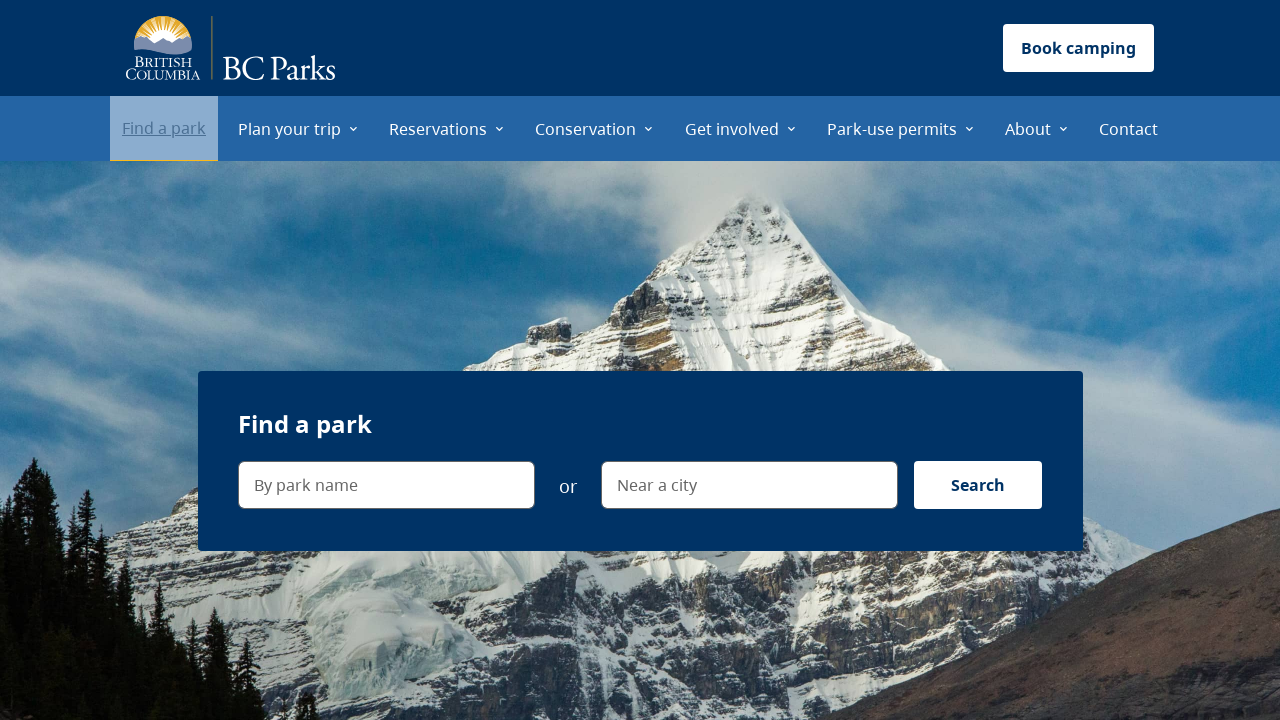

Waited for page to fully load (networkidle)
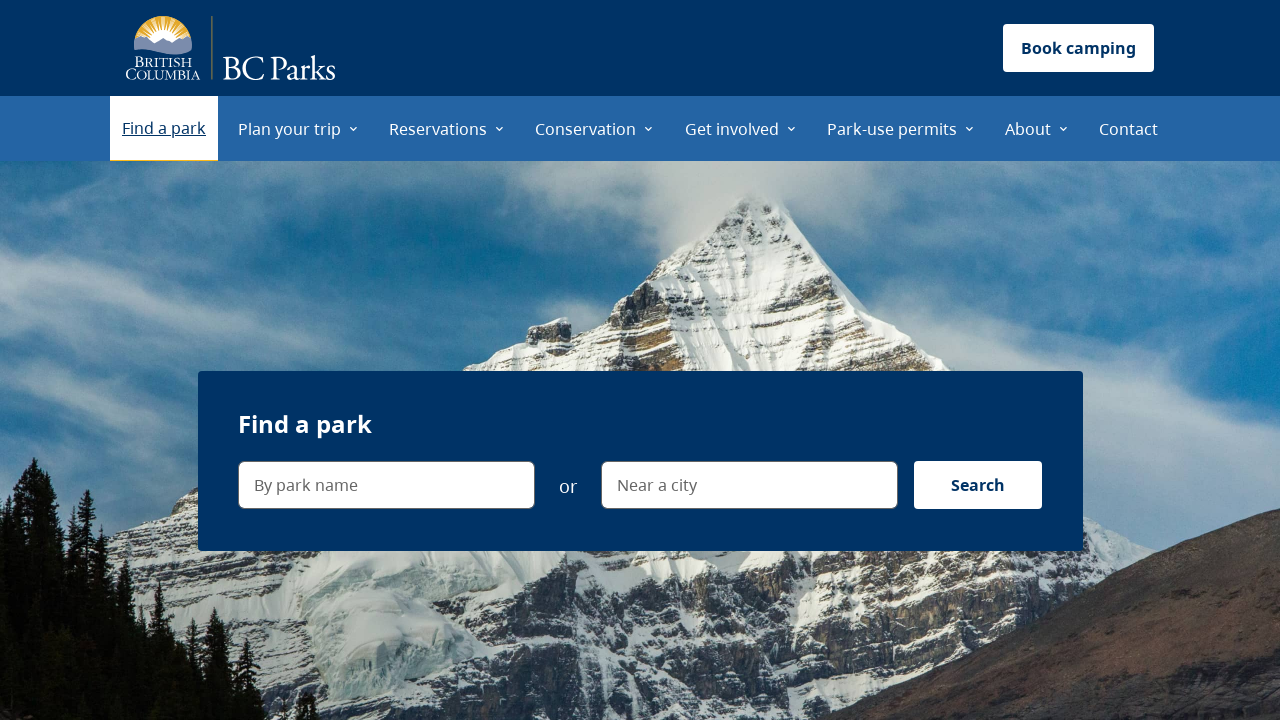

Typed 'K' in the city search field on internal:label="Near a city"i
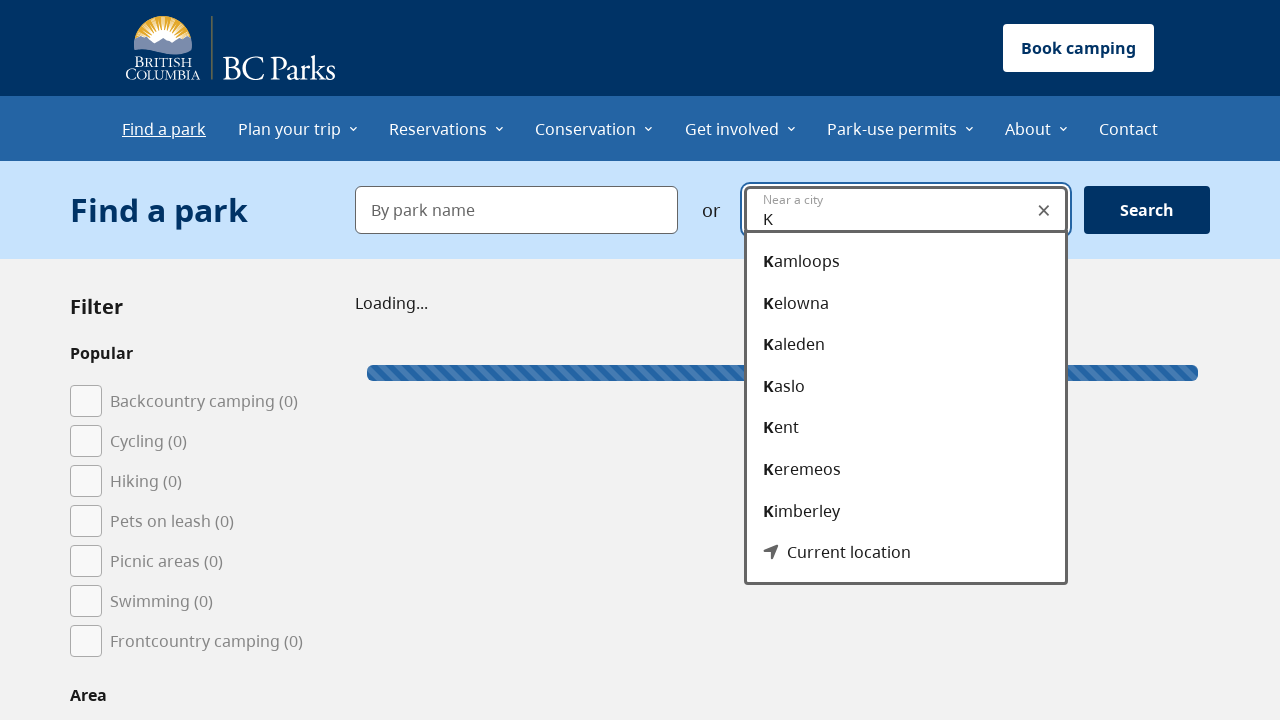

Verified autocomplete suggestion dropdown is visible
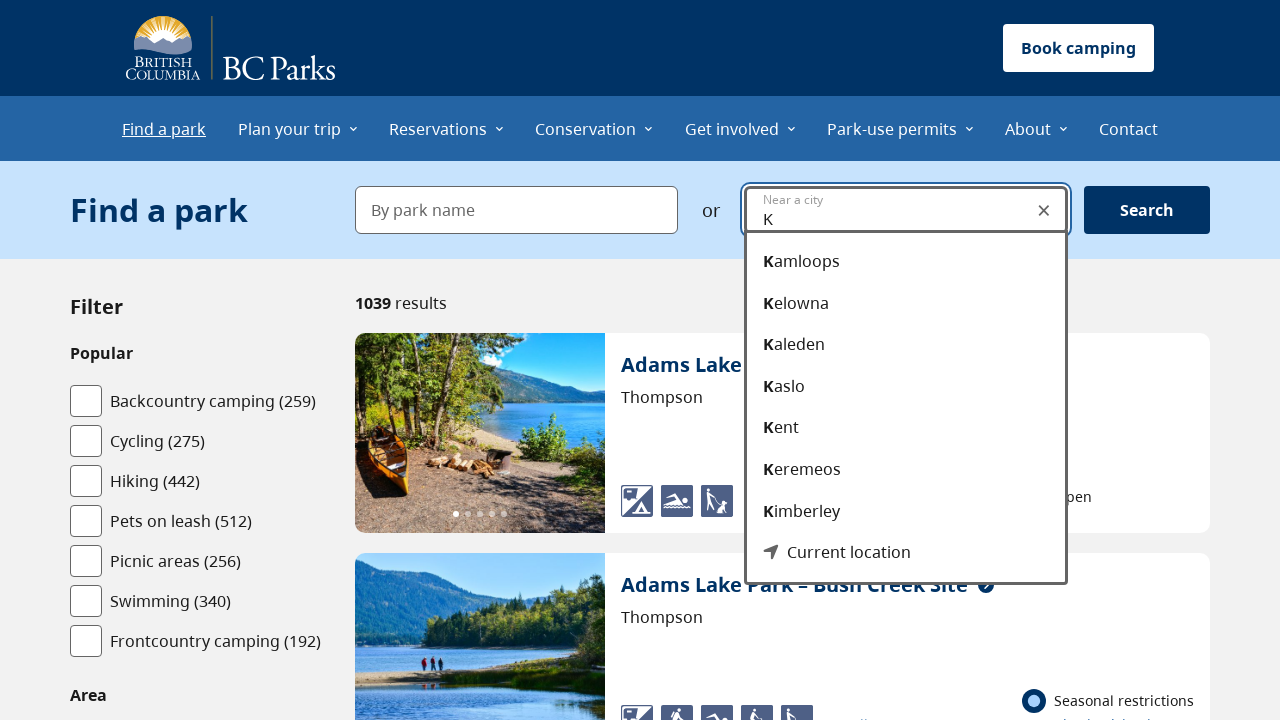

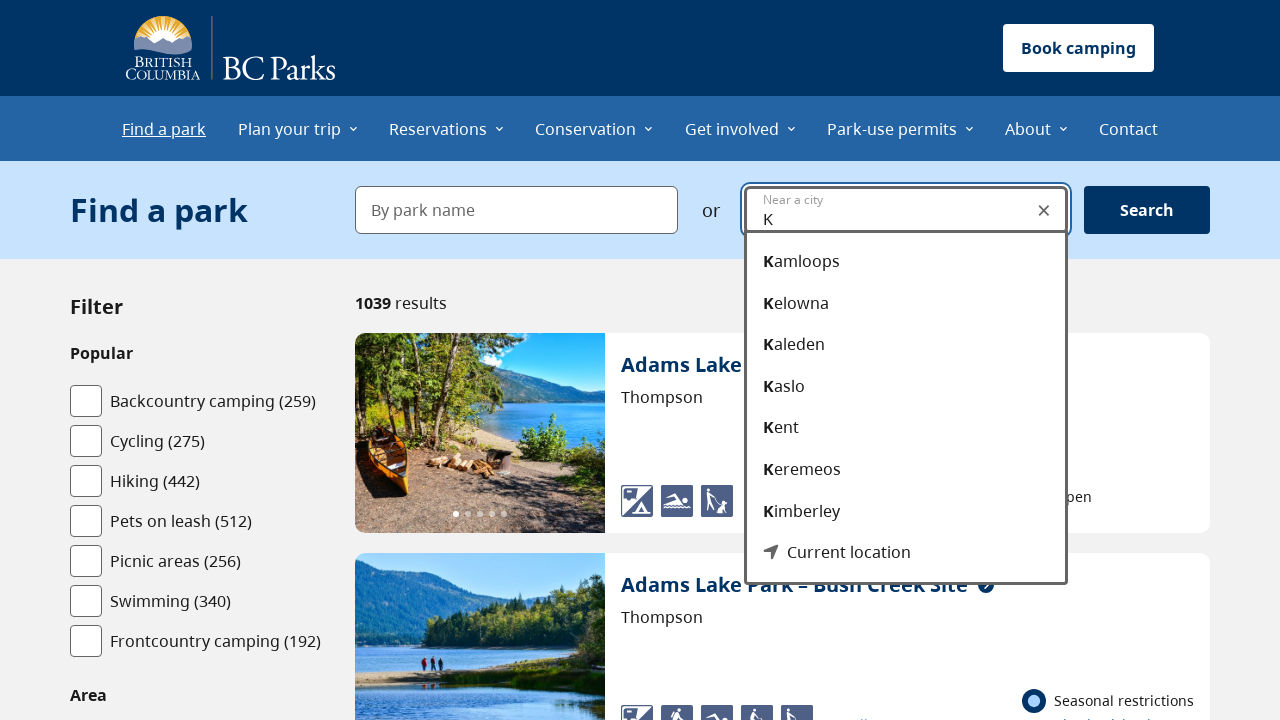